Tests that fields left empty are not displayed in the output section after form submission

Starting URL: https://demoqa.com/elements

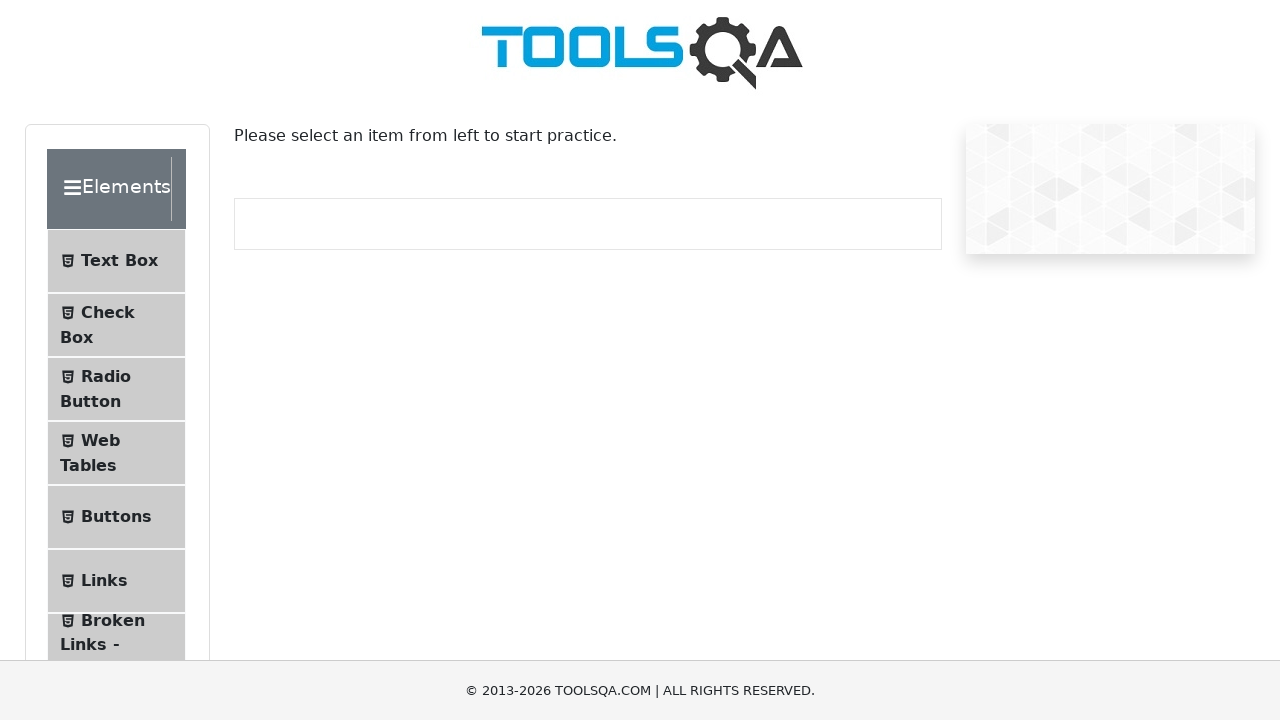

Clicked on Text Box menu item to navigate to the section at (116, 261) on #item-0
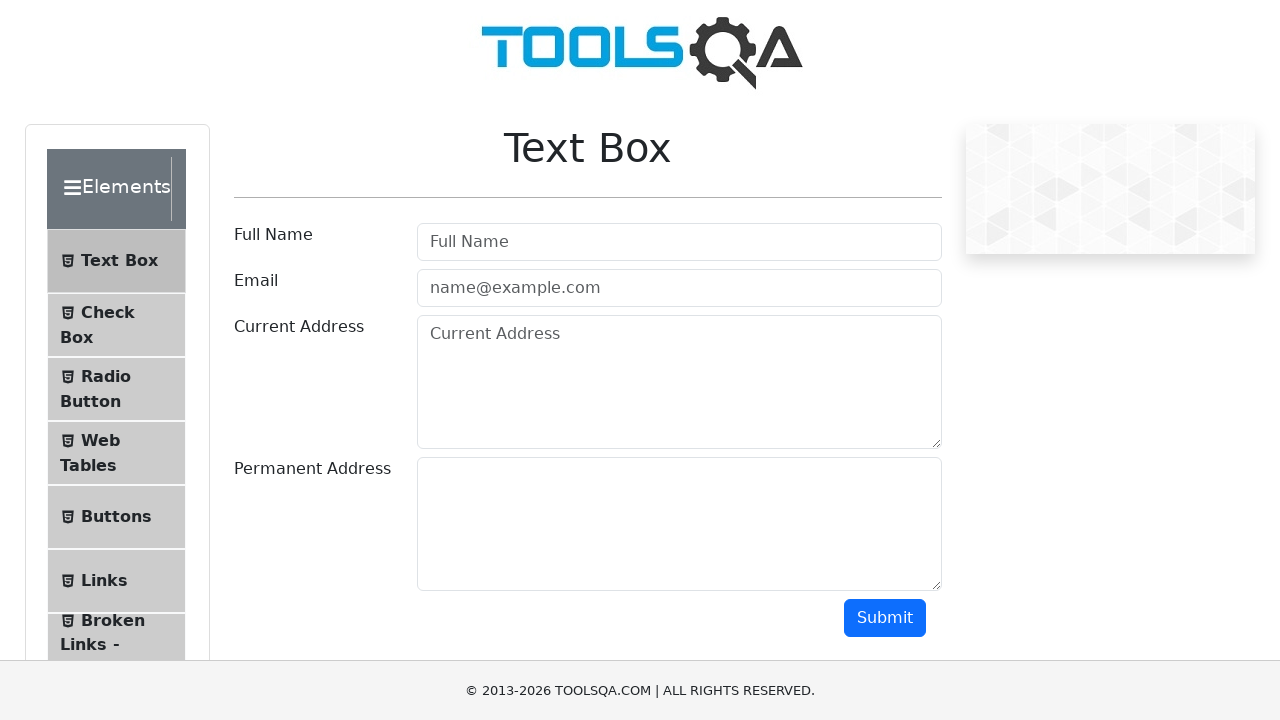

Filled current address field with 'test address' on #currentAddress
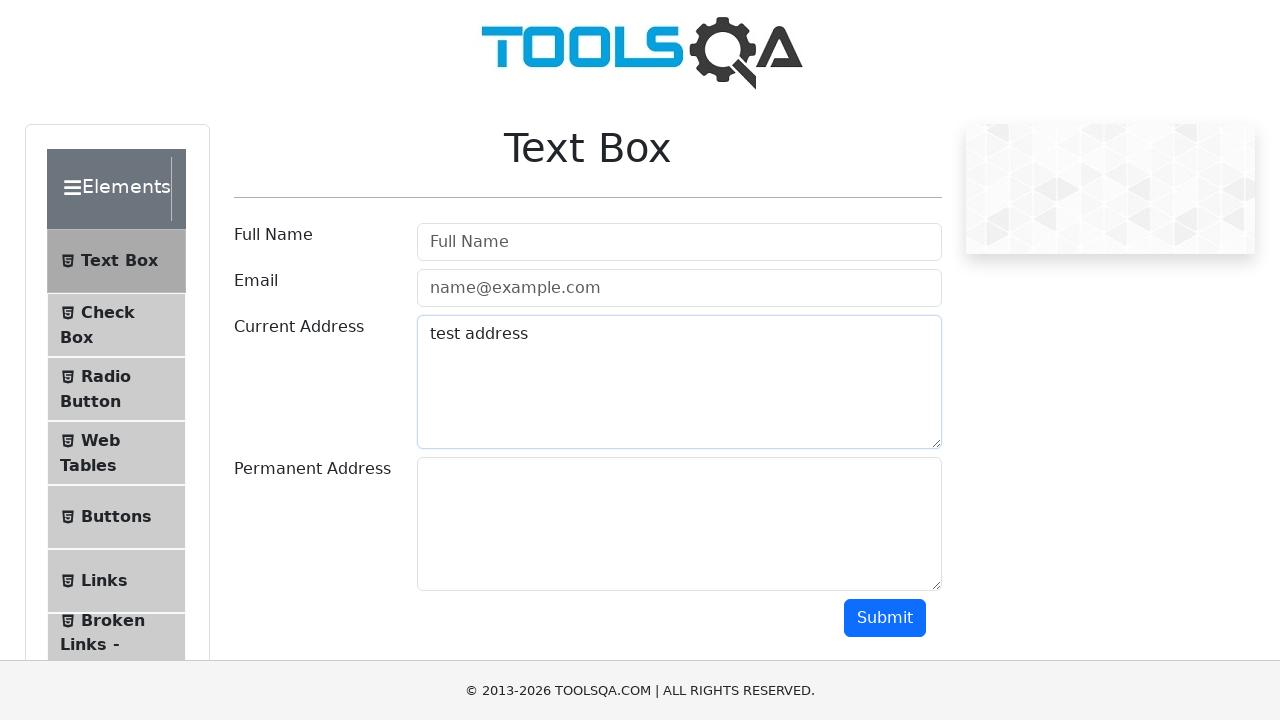

Filled permanent address field with 'test address that is permanent' on #permanentAddress
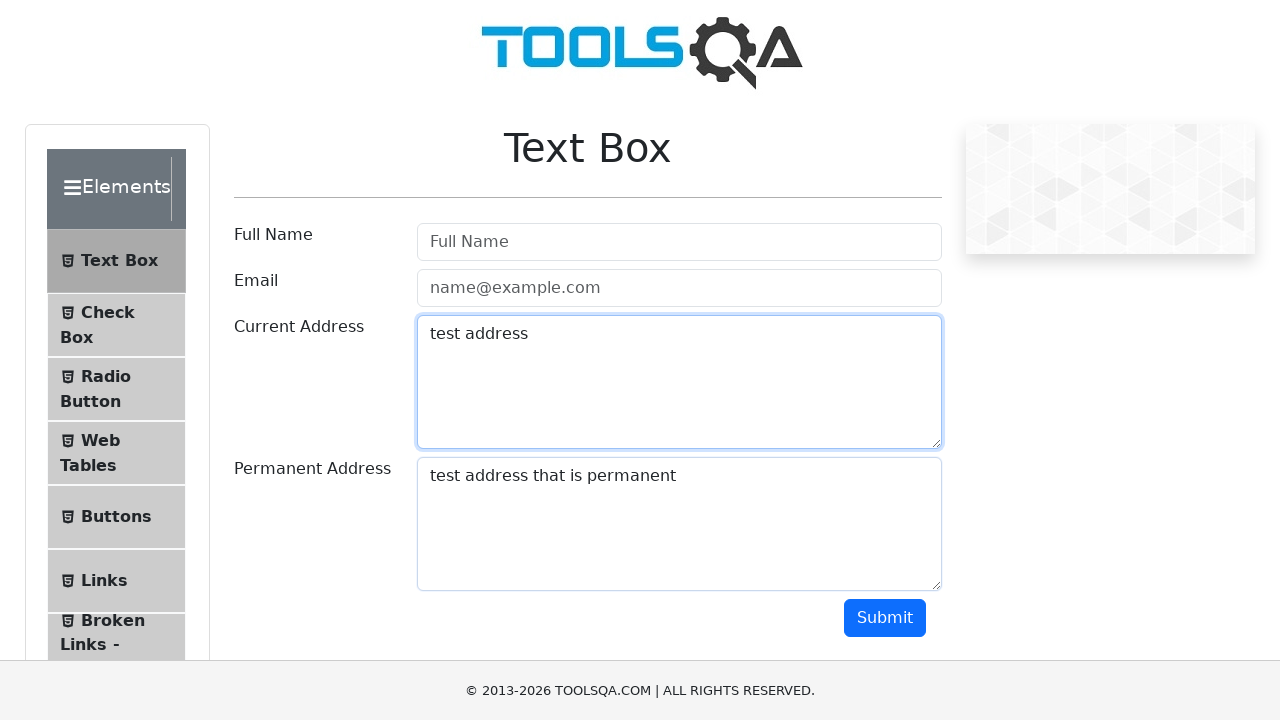

Clicked submit button to submit the form at (885, 618) on #submit
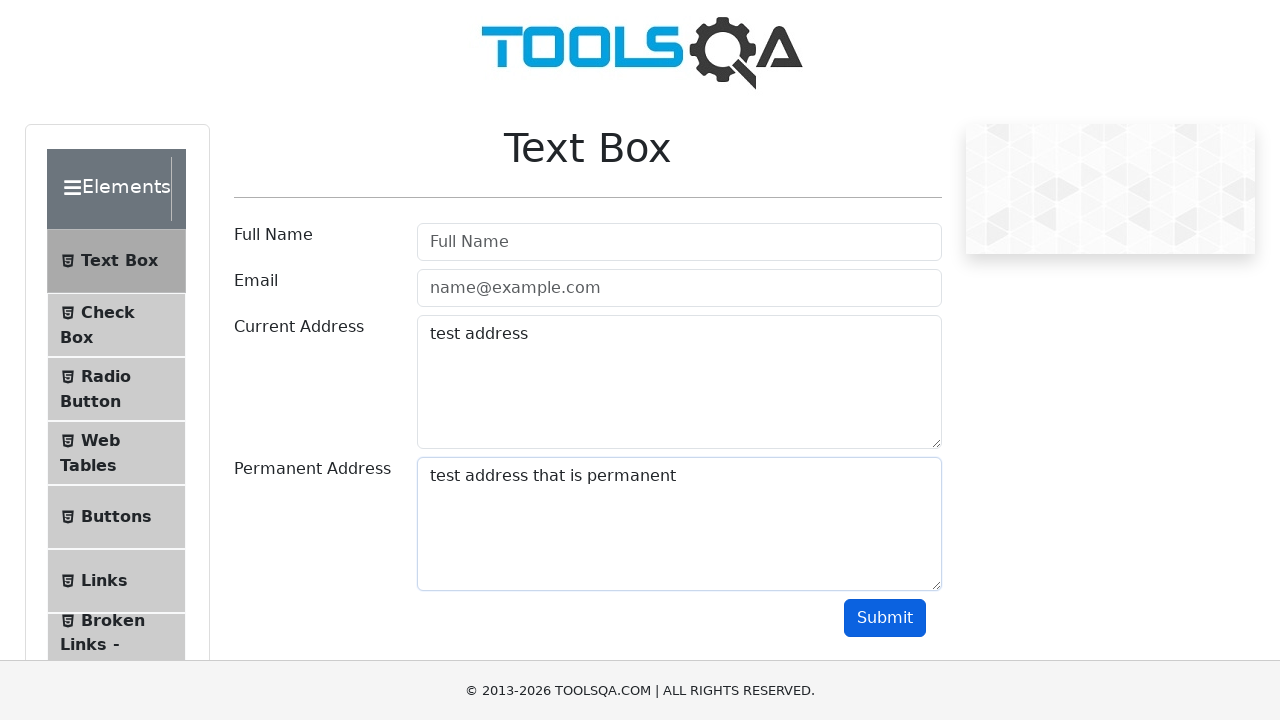

Waited for page to update after form submission
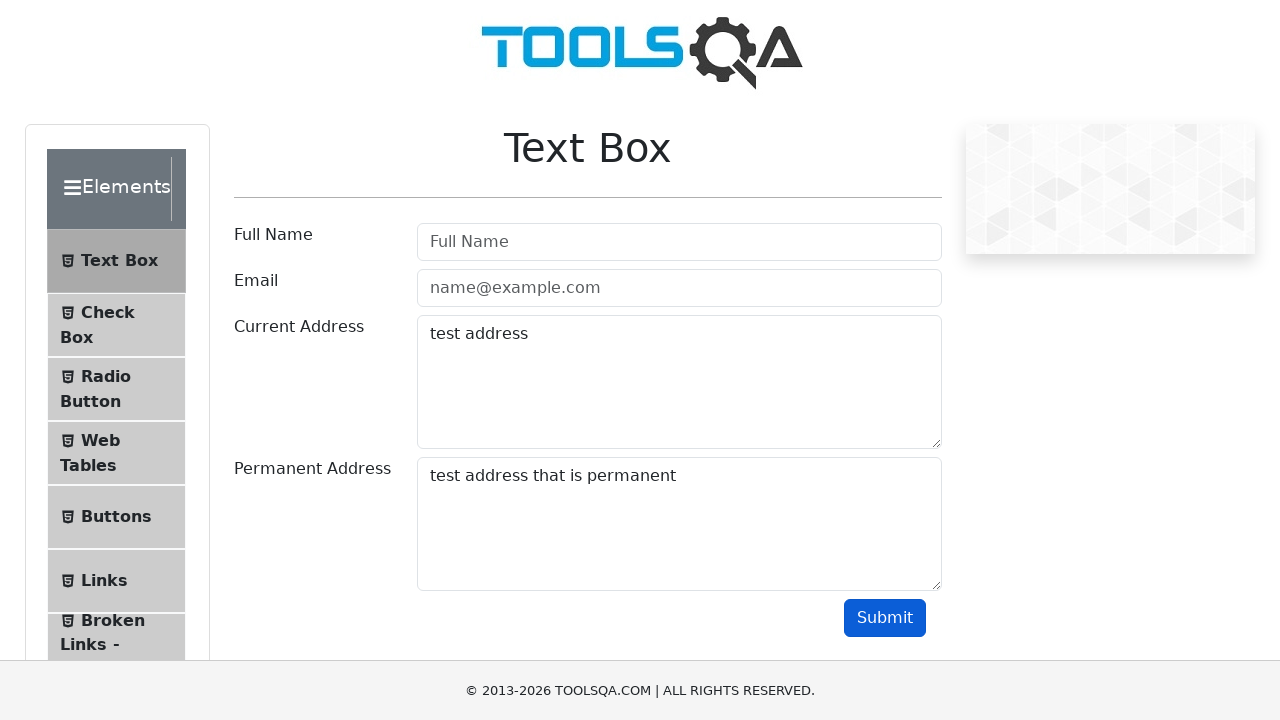

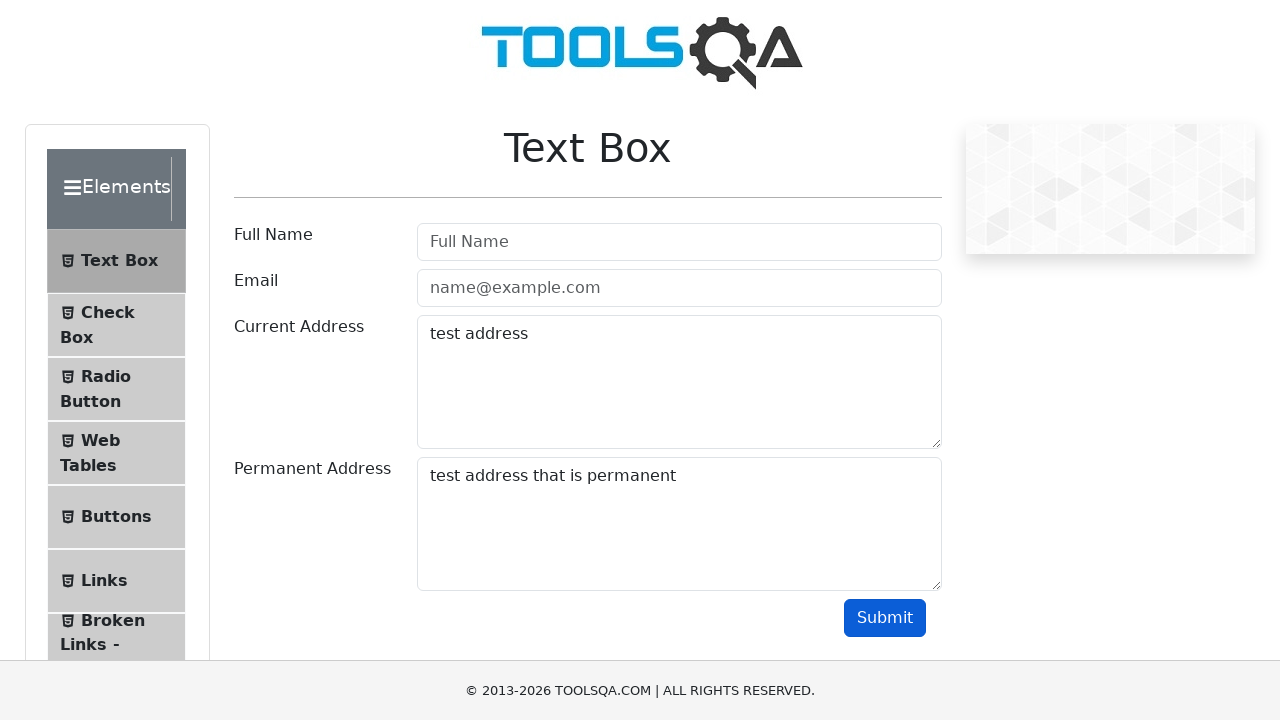